Tests adding todo items by filling the input field and pressing Enter, then verifying the items appear in the list

Starting URL: https://demo.playwright.dev/todomvc

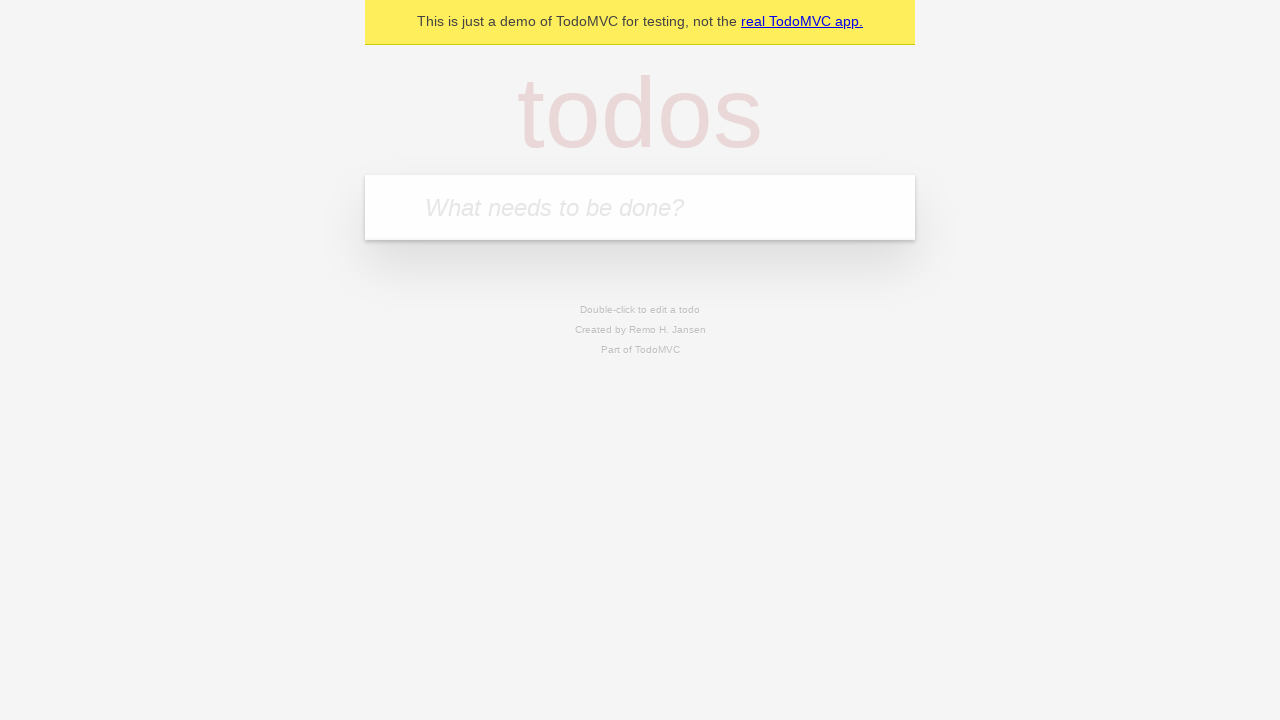

Located the 'What needs to be done?' input field
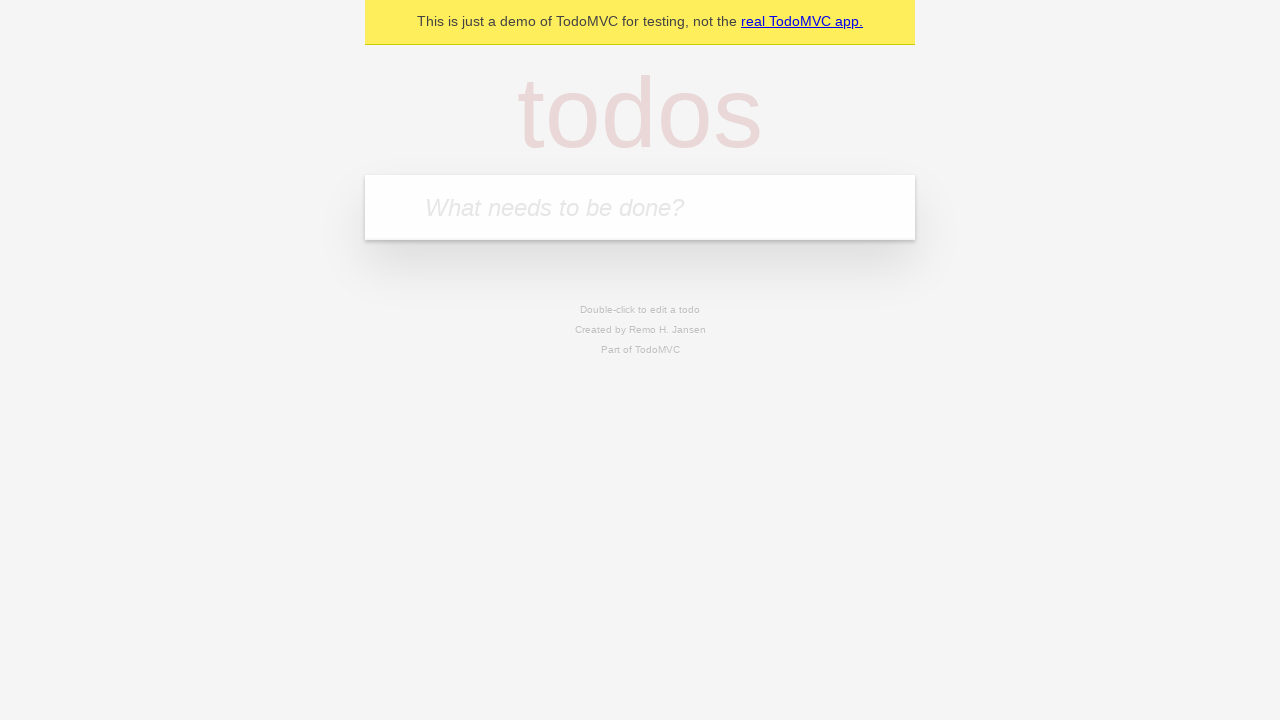

Filled input field with 'buy some cheese' on internal:attr=[placeholder="What needs to be done?"i]
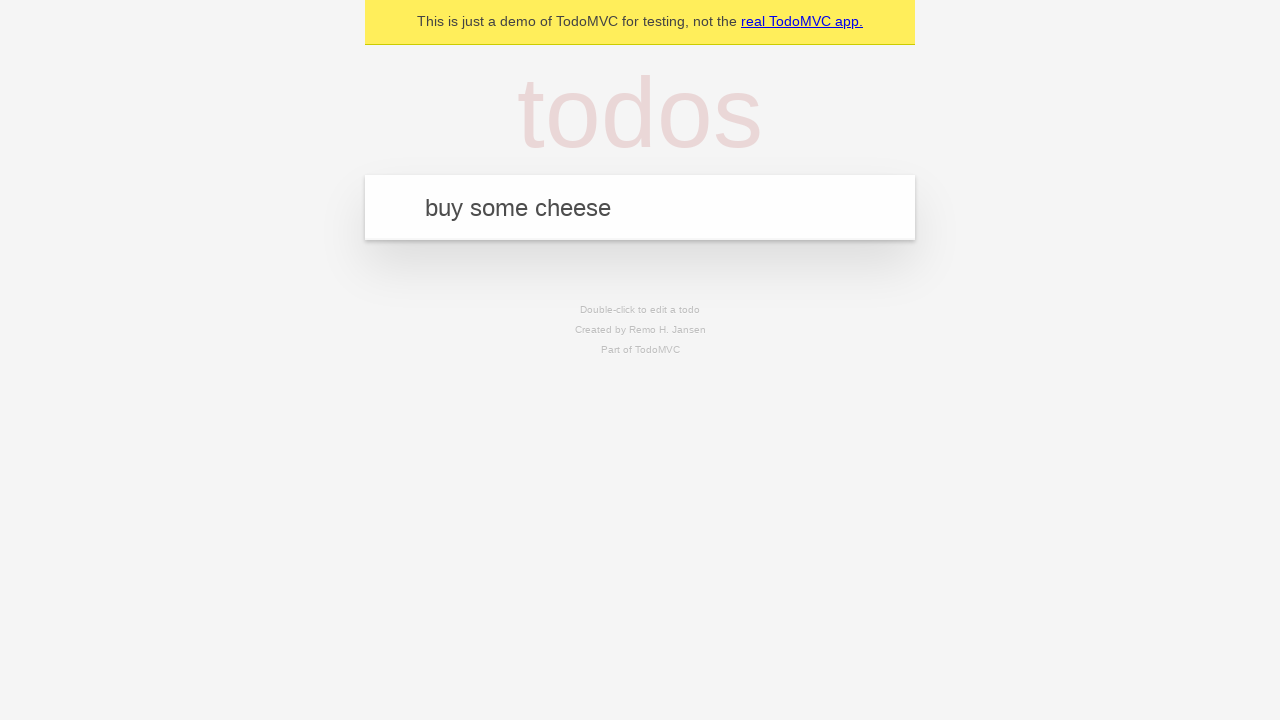

Pressed Enter to create first todo item on internal:attr=[placeholder="What needs to be done?"i]
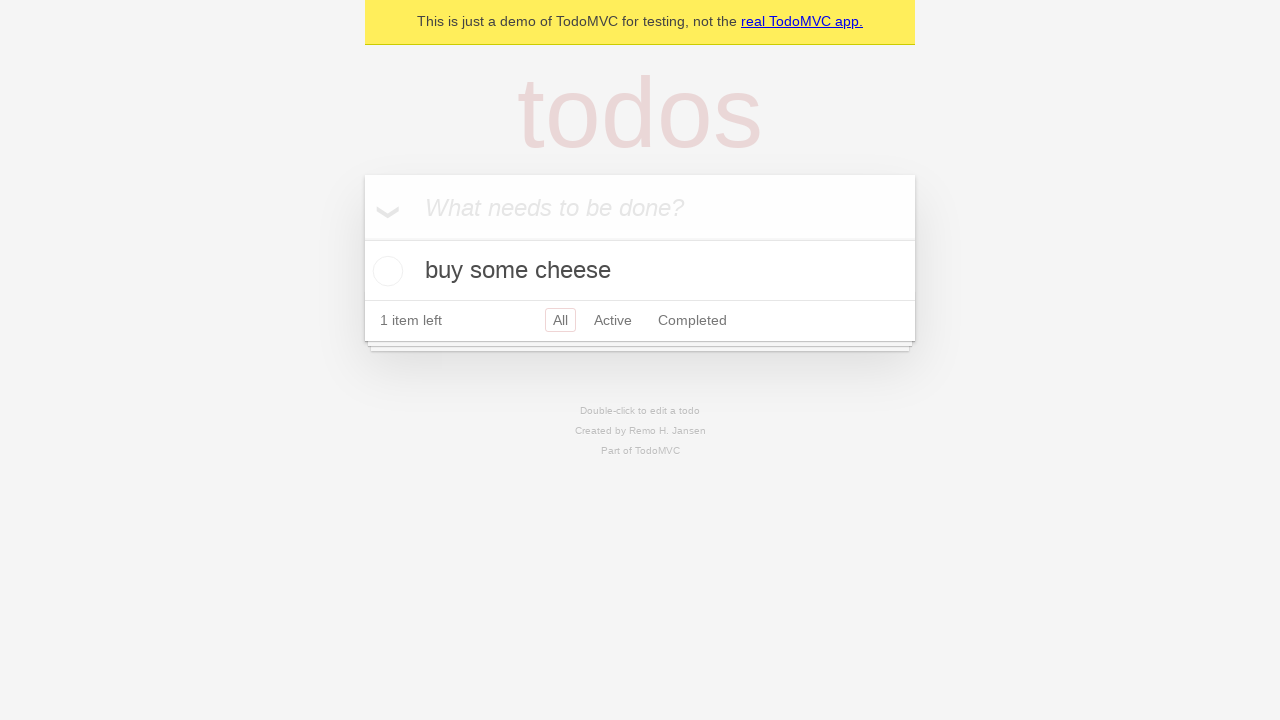

First todo item appeared in the list
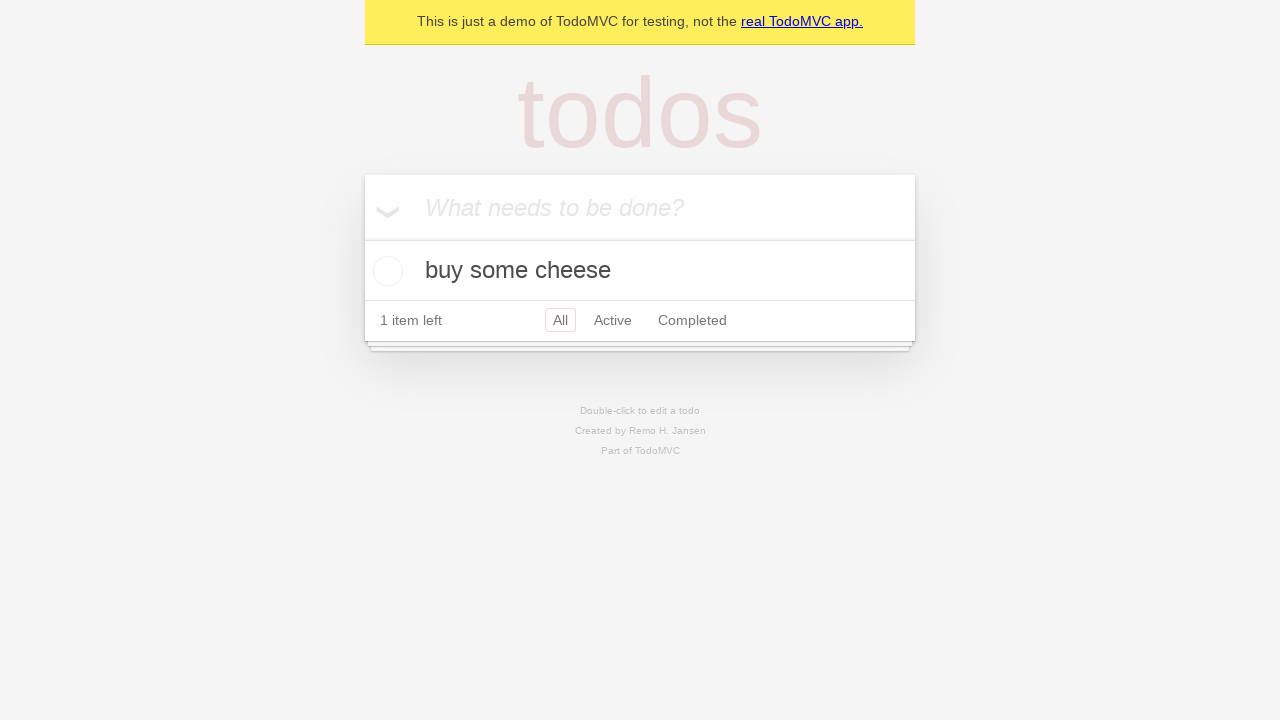

Filled input field with 'feed the cat' on internal:attr=[placeholder="What needs to be done?"i]
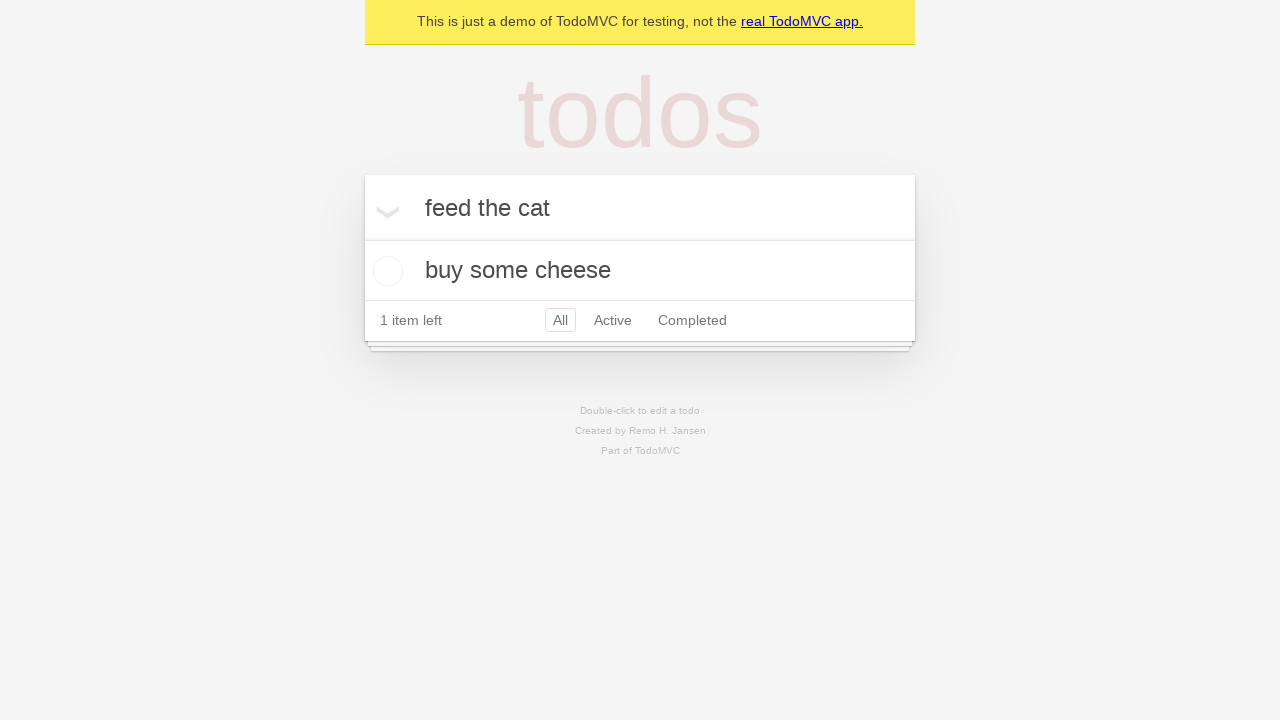

Pressed Enter to create second todo item on internal:attr=[placeholder="What needs to be done?"i]
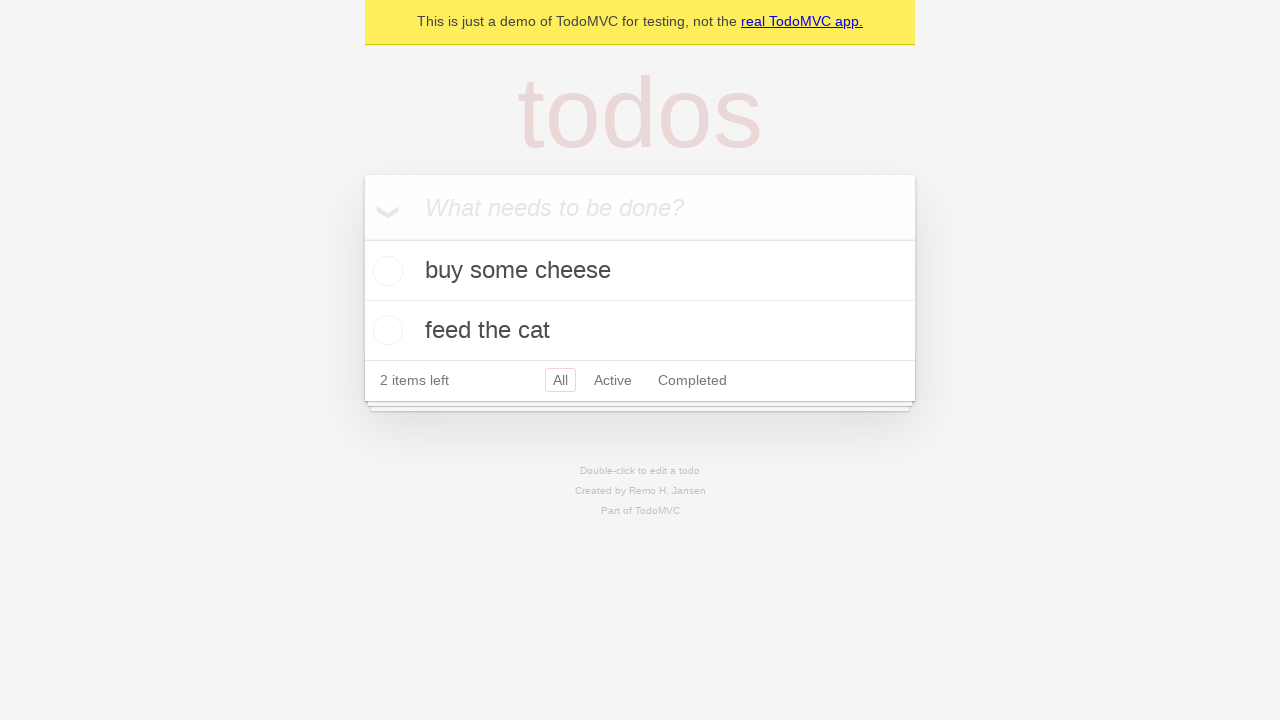

Second todo item appeared - verified 2 total items in list
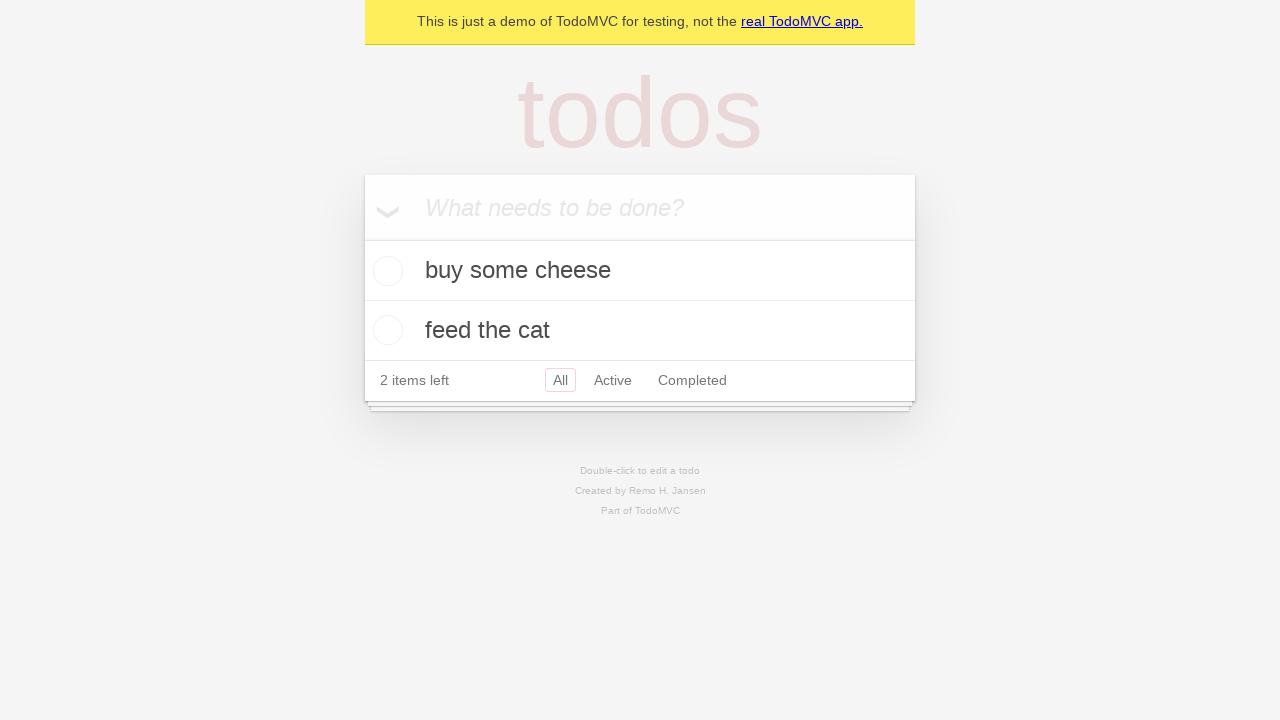

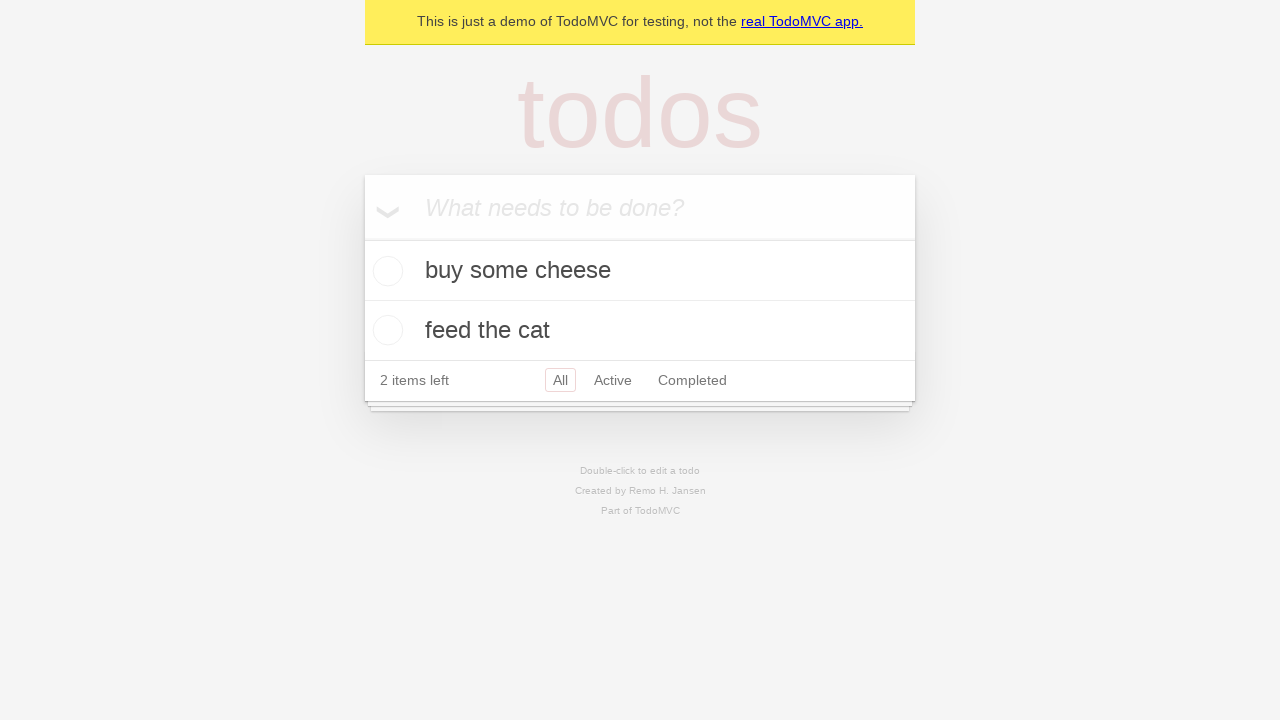